Tests that new todo items are appended to the bottom of the list by creating 3 items and verifying the count

Starting URL: https://demo.playwright.dev/todomvc

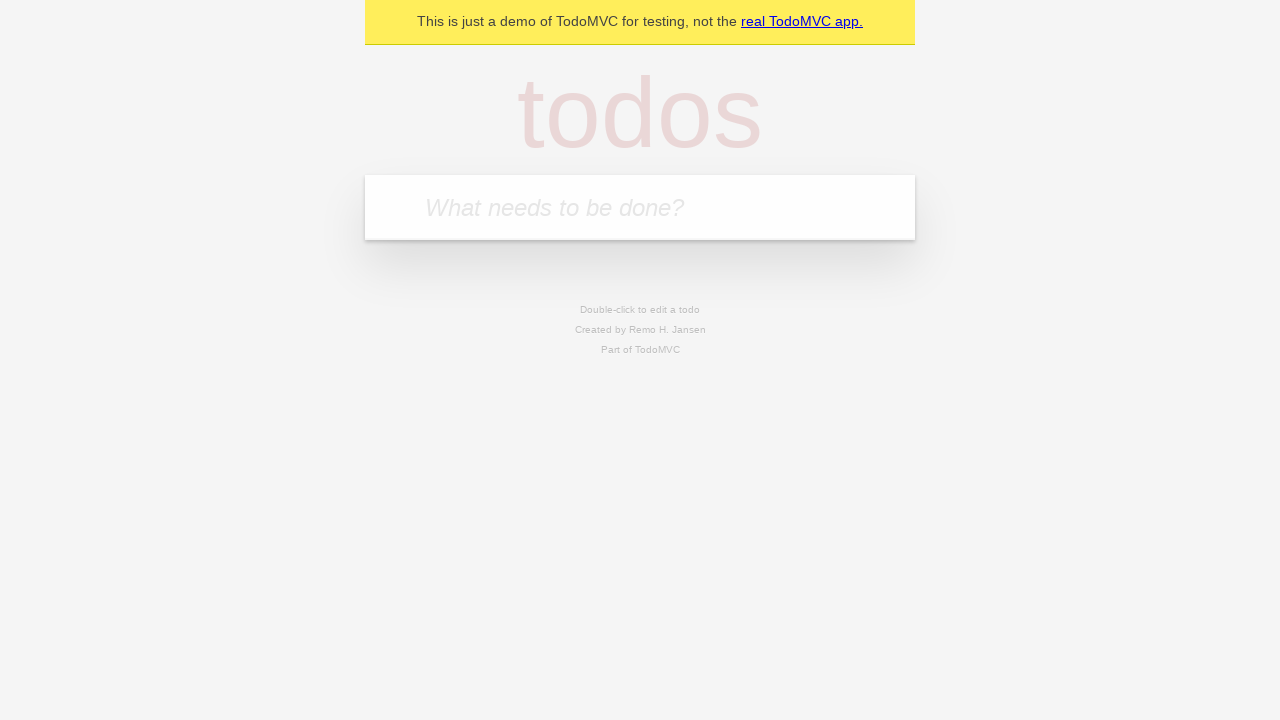

Filled todo input with 'buy some cheese' on internal:attr=[placeholder="What needs to be done?"i]
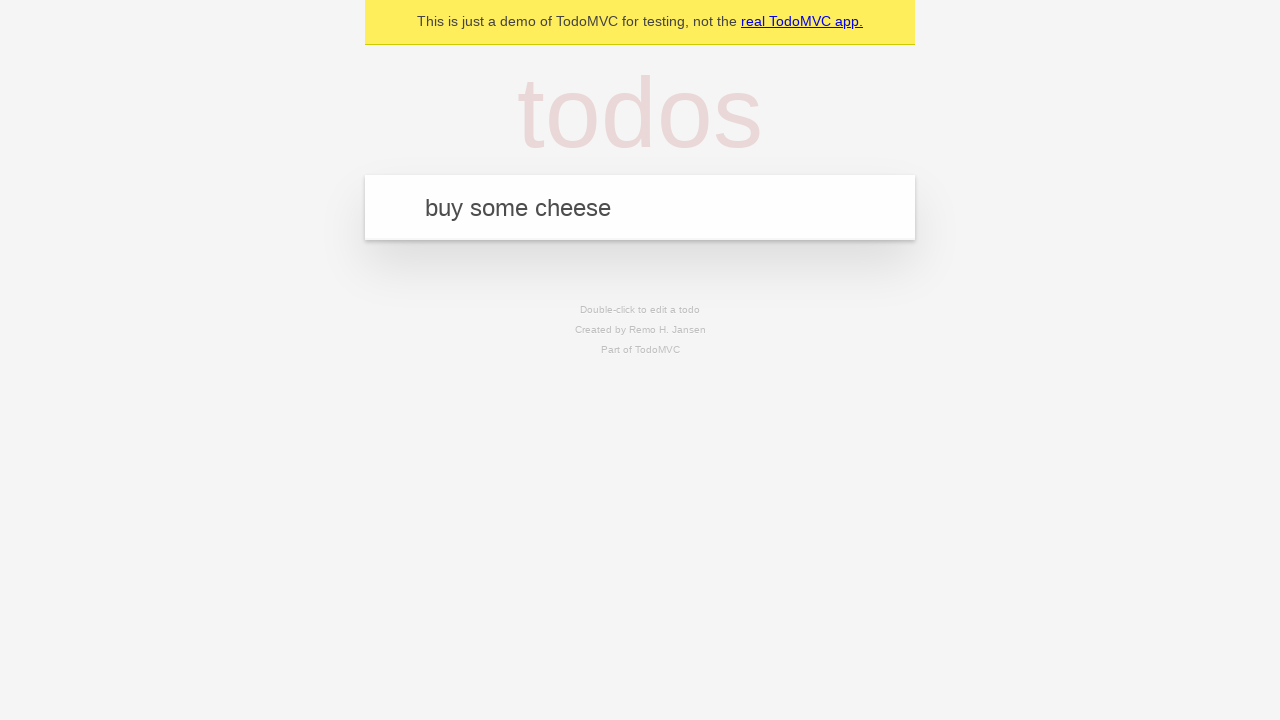

Pressed Enter to create first todo item on internal:attr=[placeholder="What needs to be done?"i]
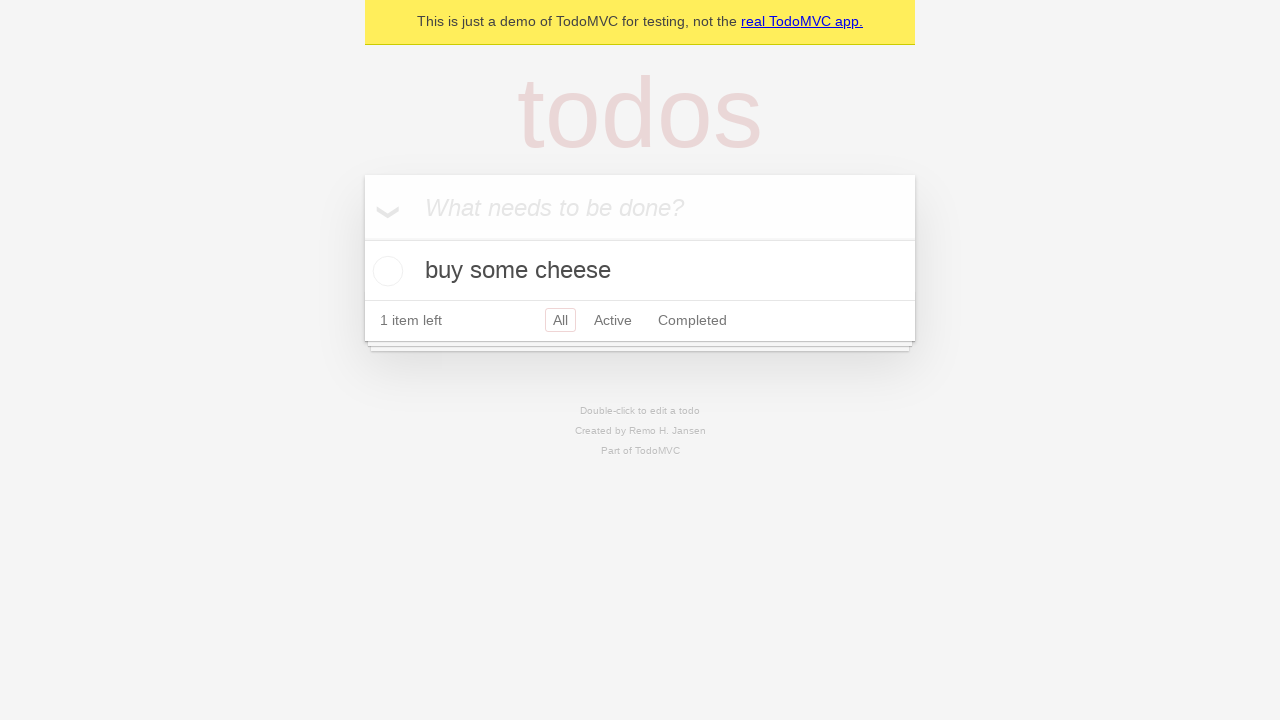

Filled todo input with 'feed the cat' on internal:attr=[placeholder="What needs to be done?"i]
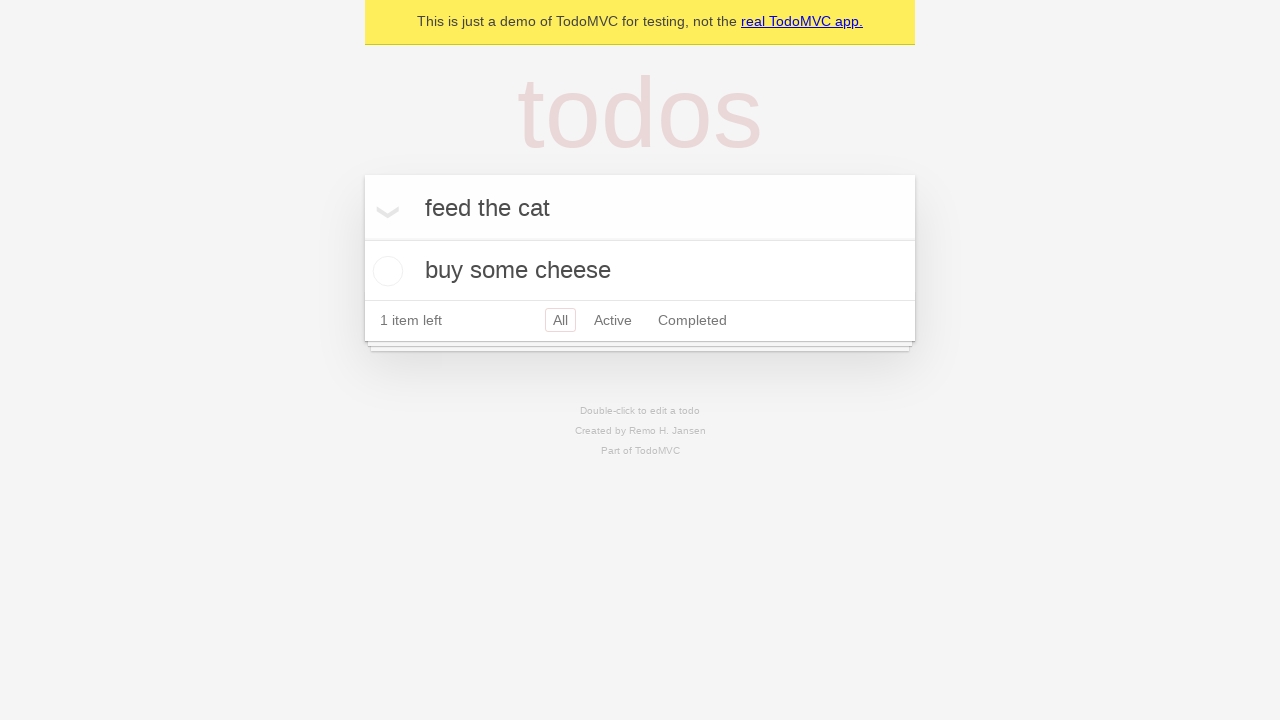

Pressed Enter to create second todo item on internal:attr=[placeholder="What needs to be done?"i]
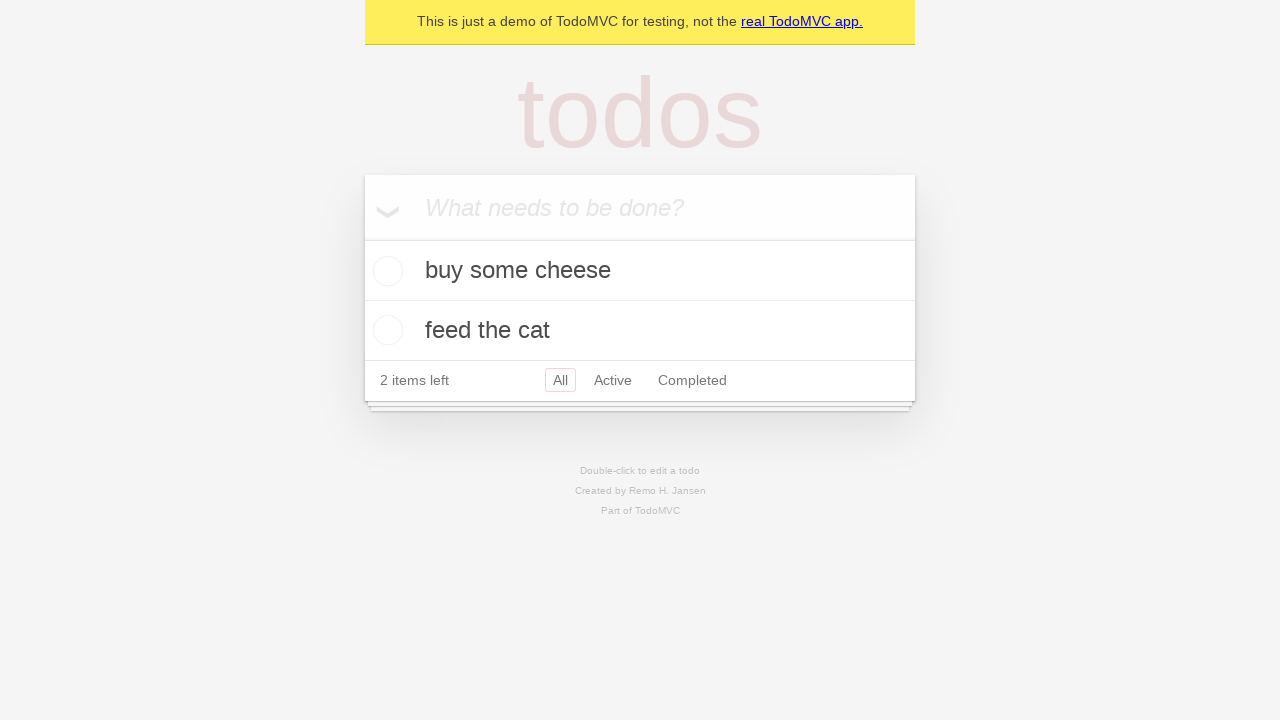

Filled todo input with 'book a doctors appointment' on internal:attr=[placeholder="What needs to be done?"i]
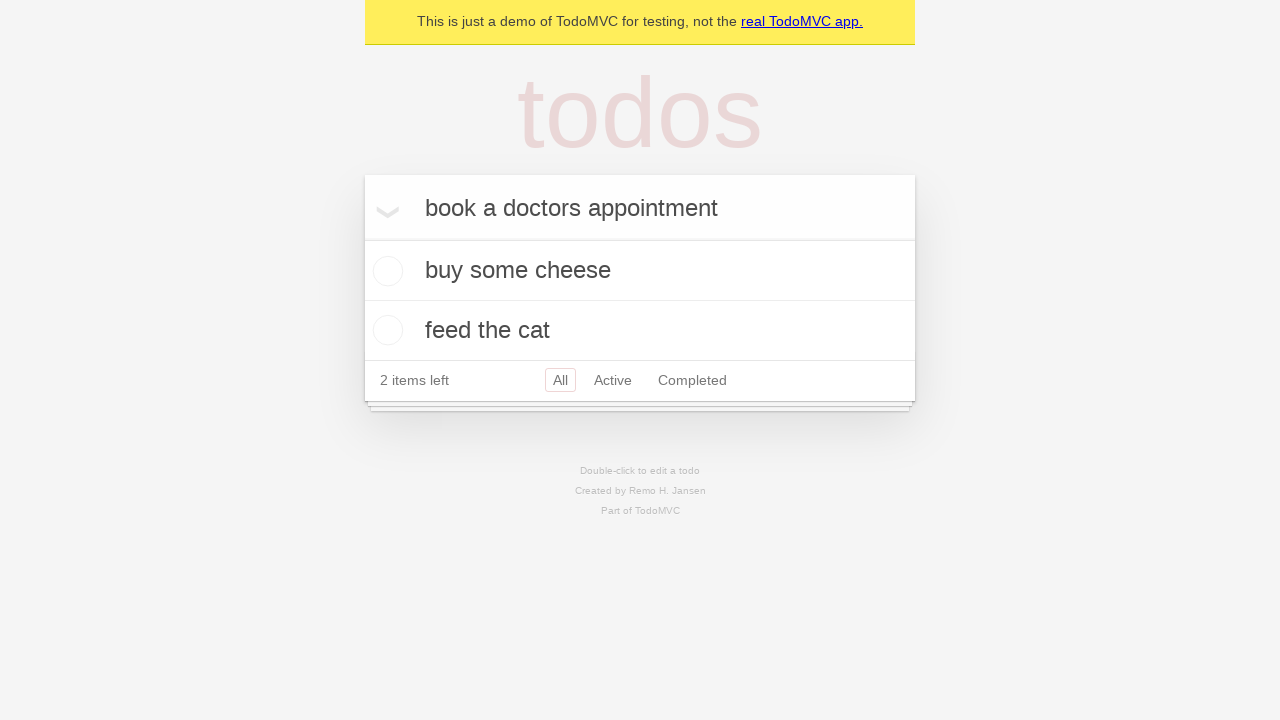

Pressed Enter to create third todo item on internal:attr=[placeholder="What needs to be done?"i]
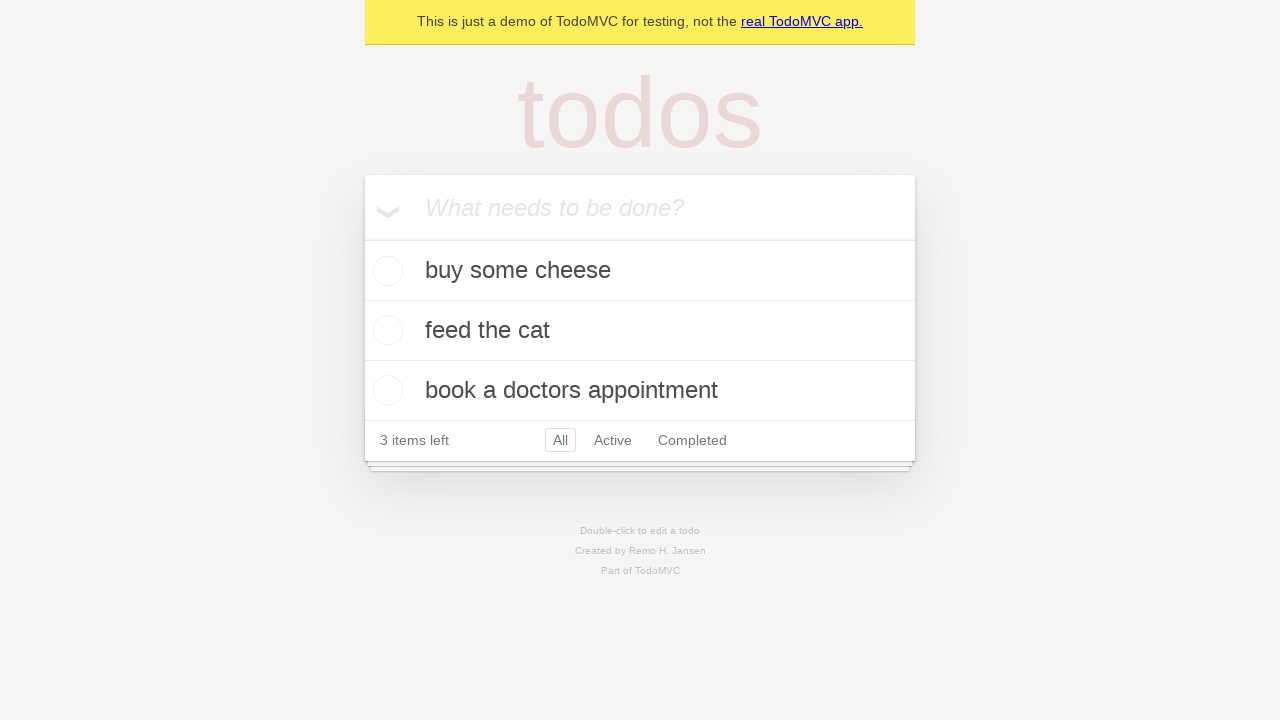

Verified that '3 items left' text is displayed
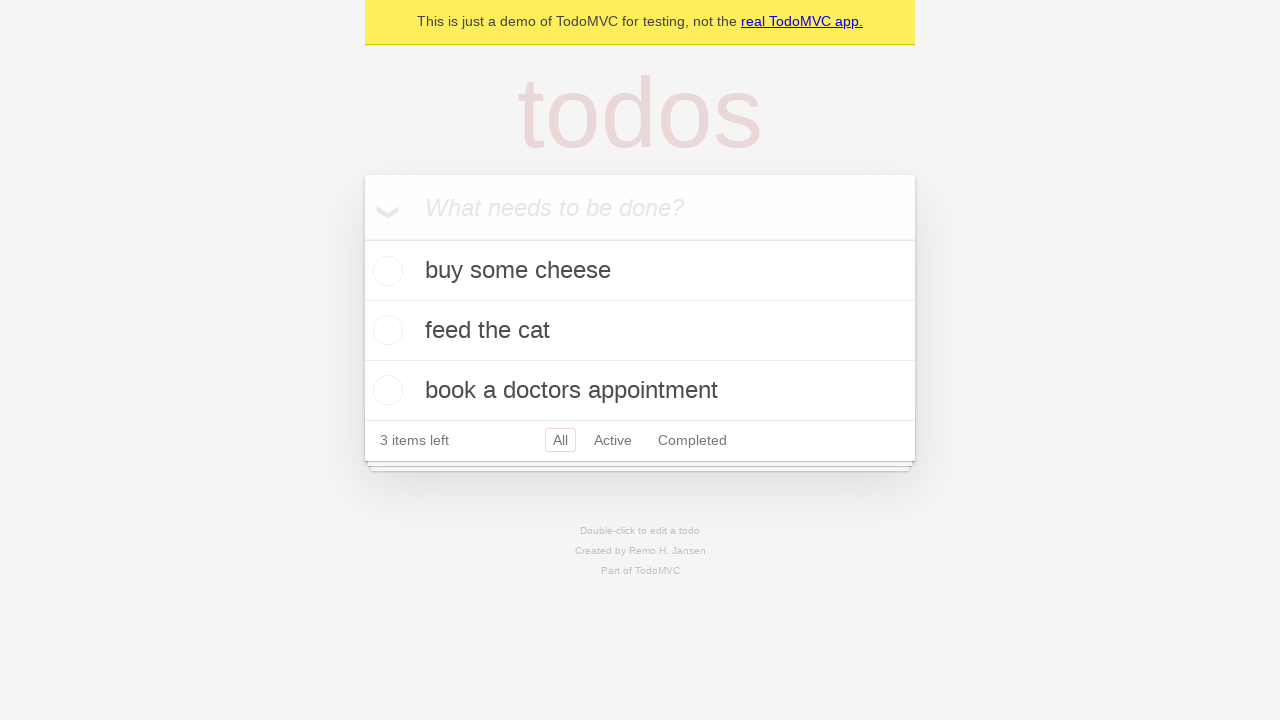

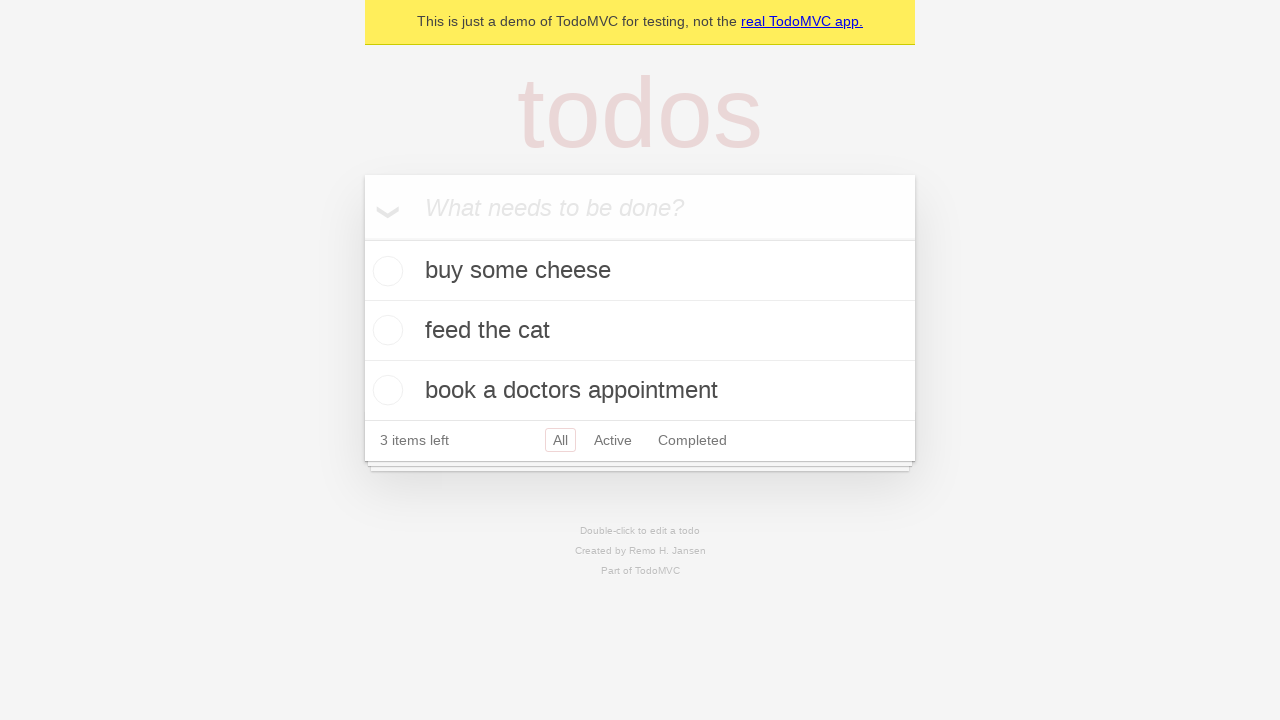